Tests JavaScript prompt dialog by clicking a button to trigger it, entering text into the prompt, accepting it, and verifying the entered text appears in the result

Starting URL: https://automationfc.github.io/basic-form/index.html

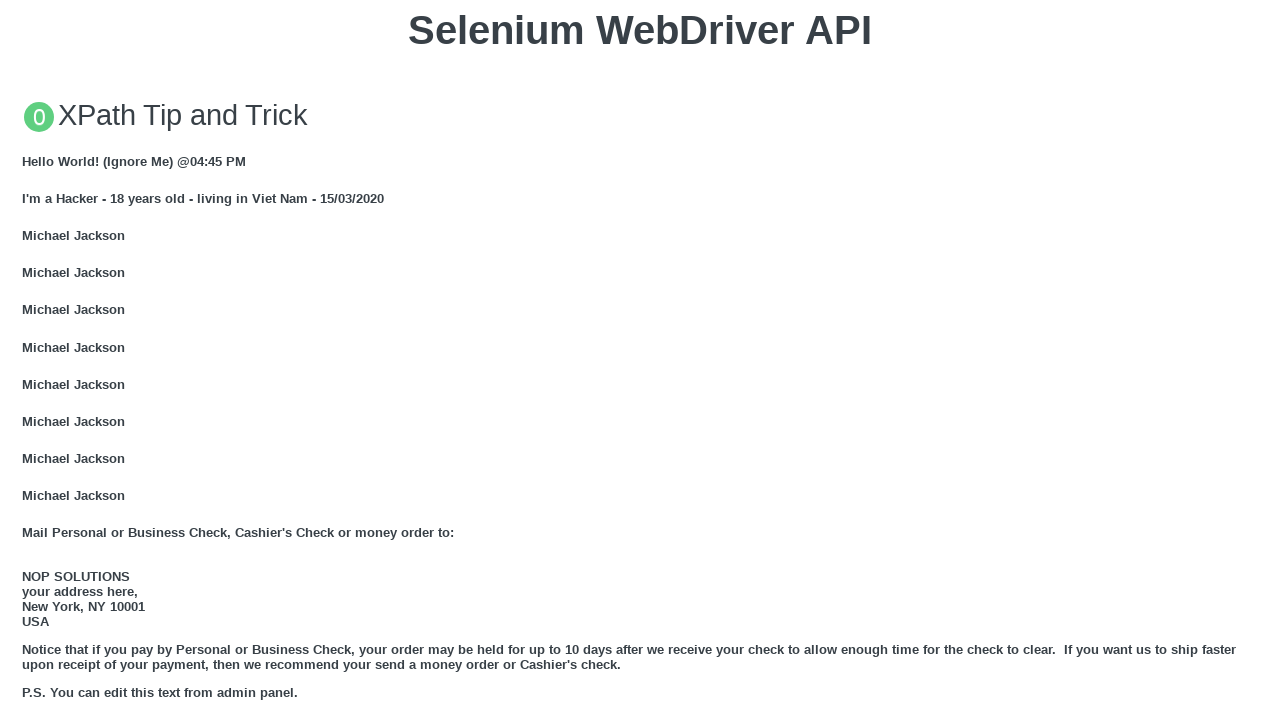

Registered dialog handler to accept prompt with text 'testuser987'
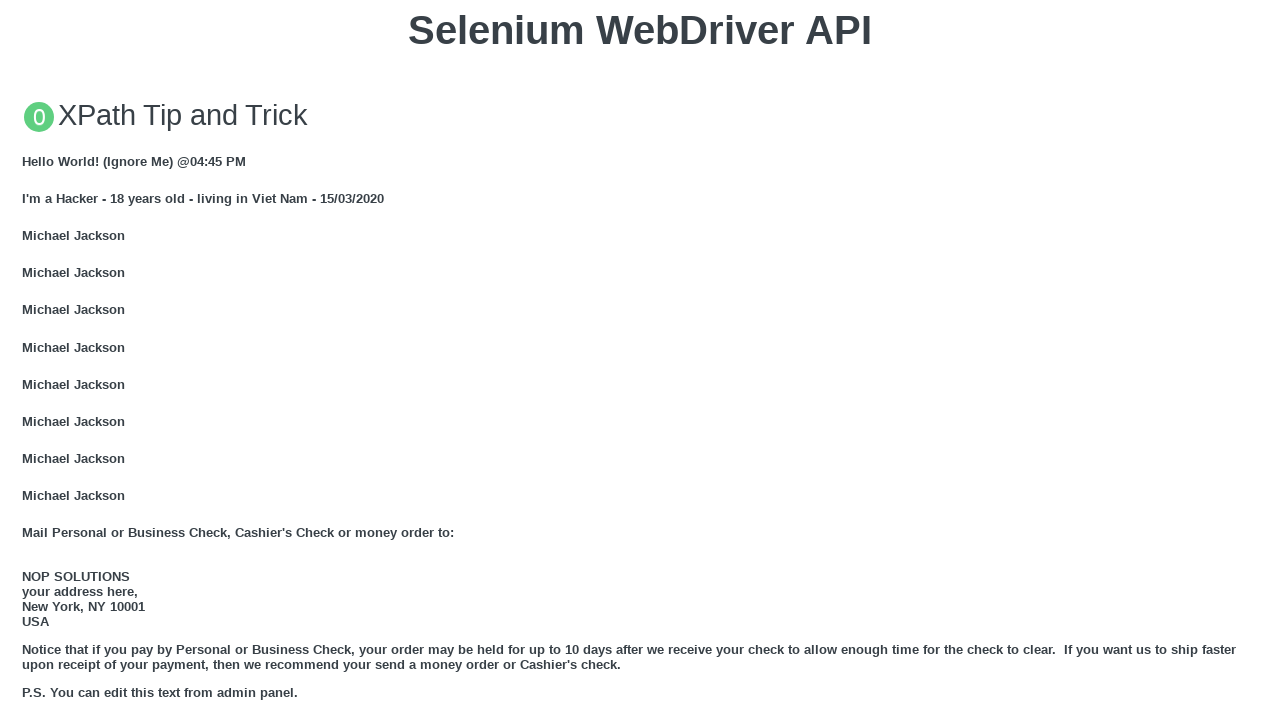

Clicked button to trigger JavaScript prompt dialog at (640, 360) on xpath=//button[contains(text(),'Click for JS Prompt')]
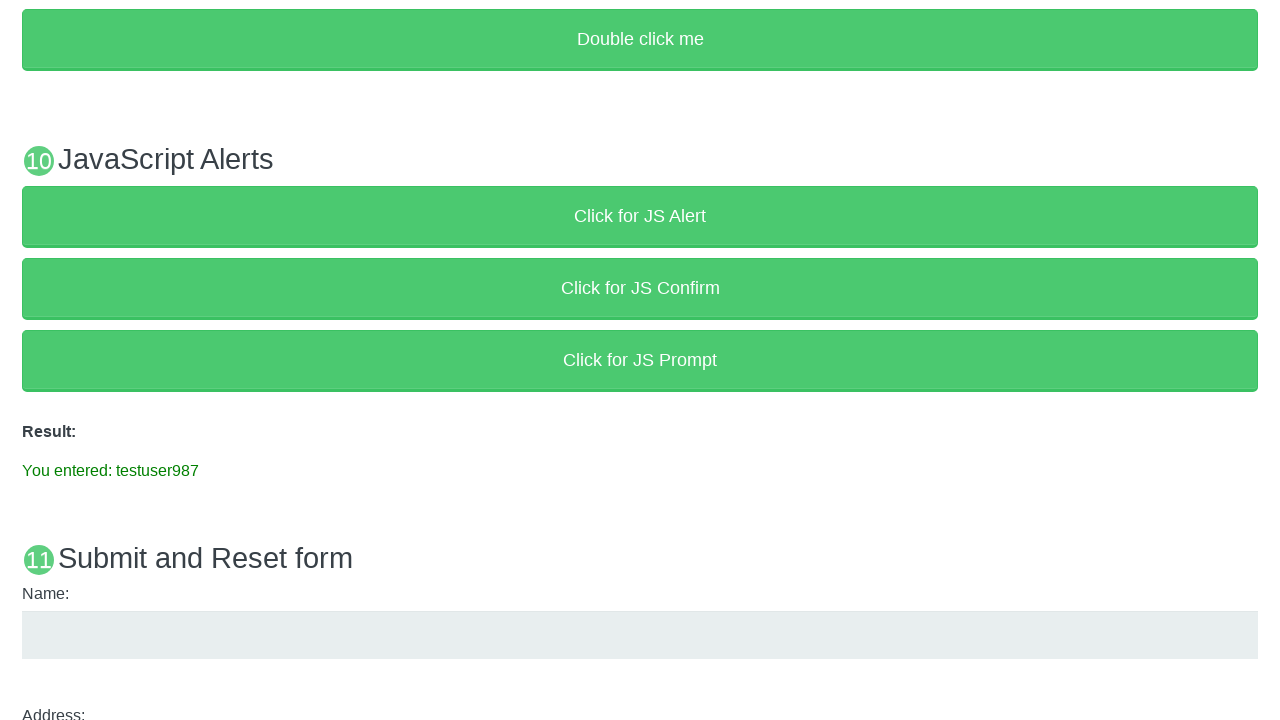

Result element loaded after prompt was accepted
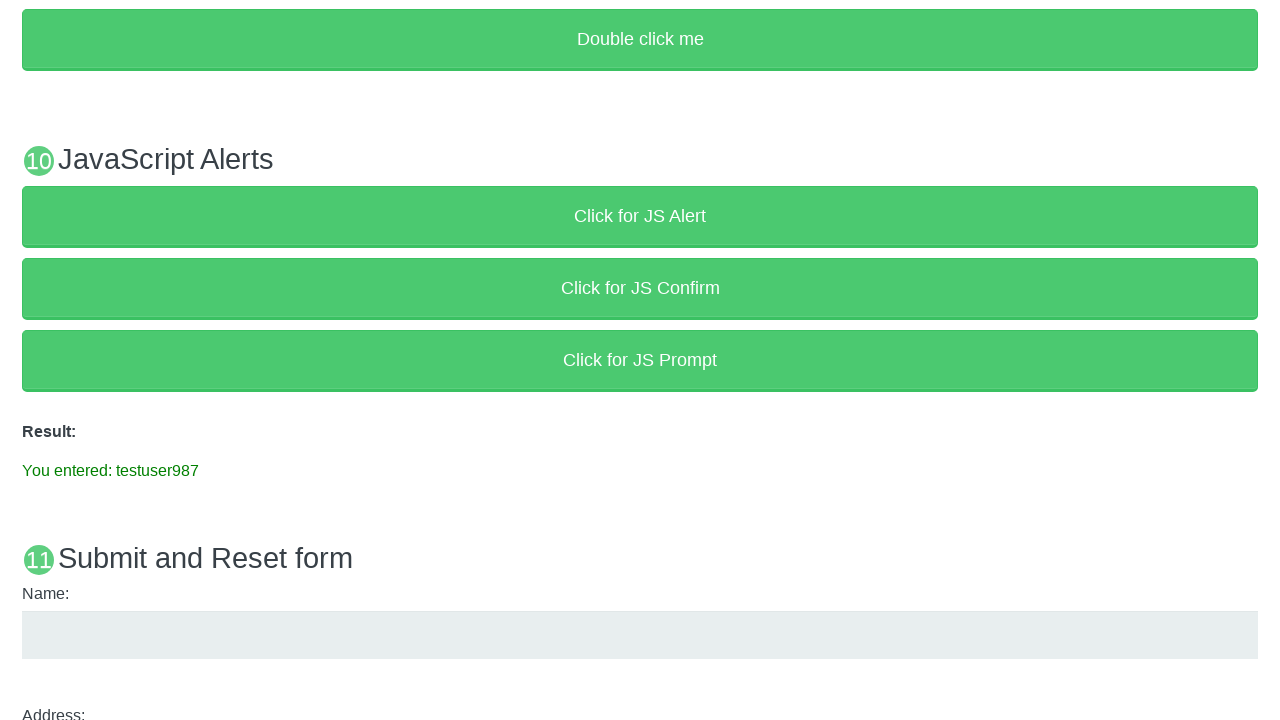

Retrieved result text from result element
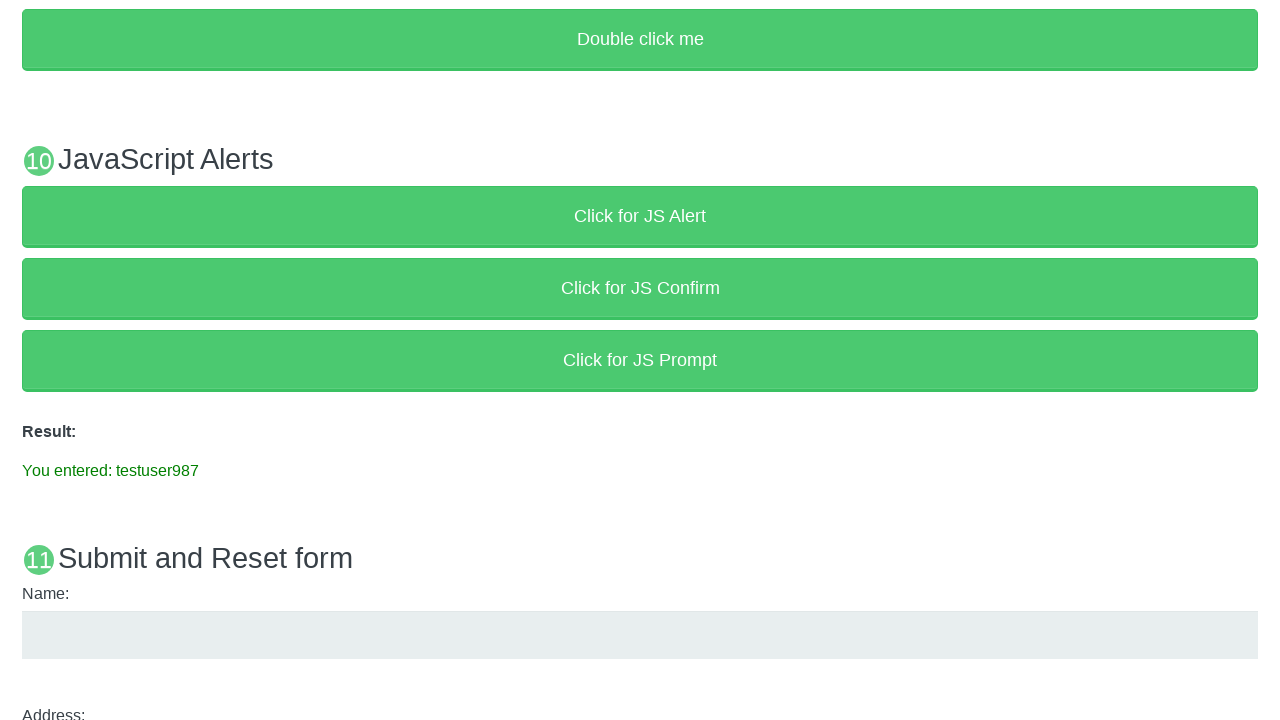

Verified result text matches entered prompt text 'testuser987'
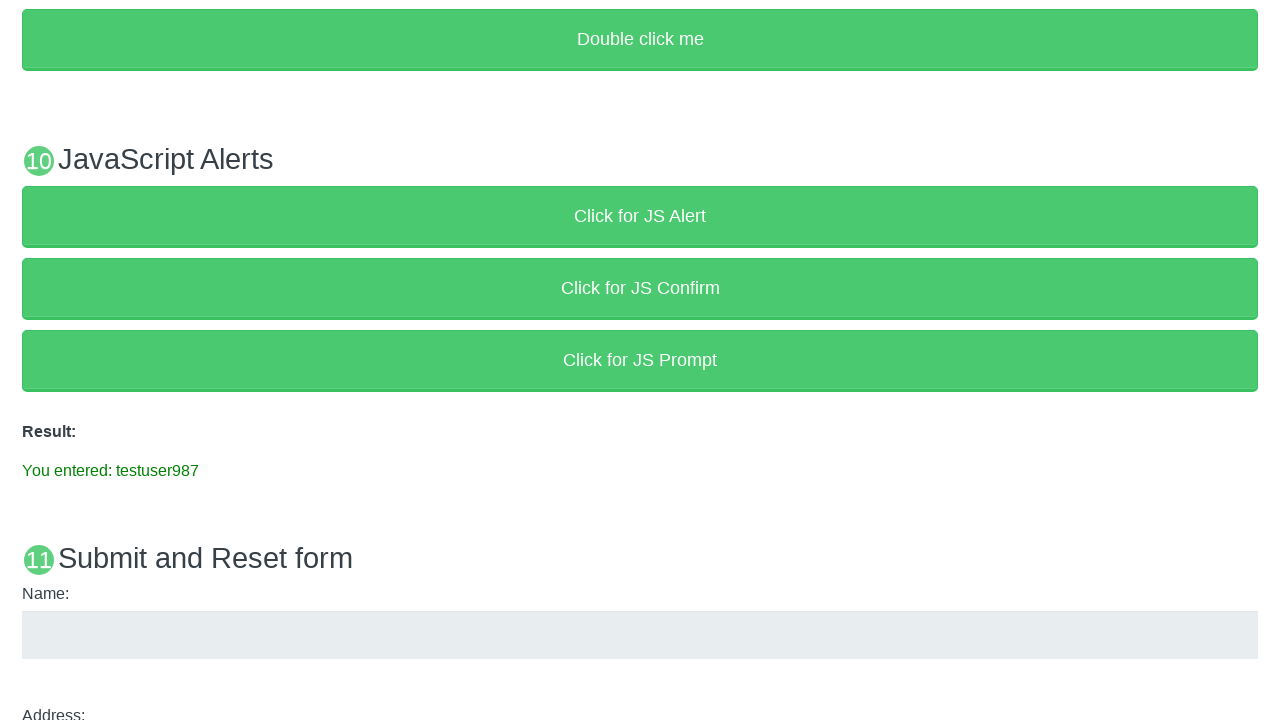

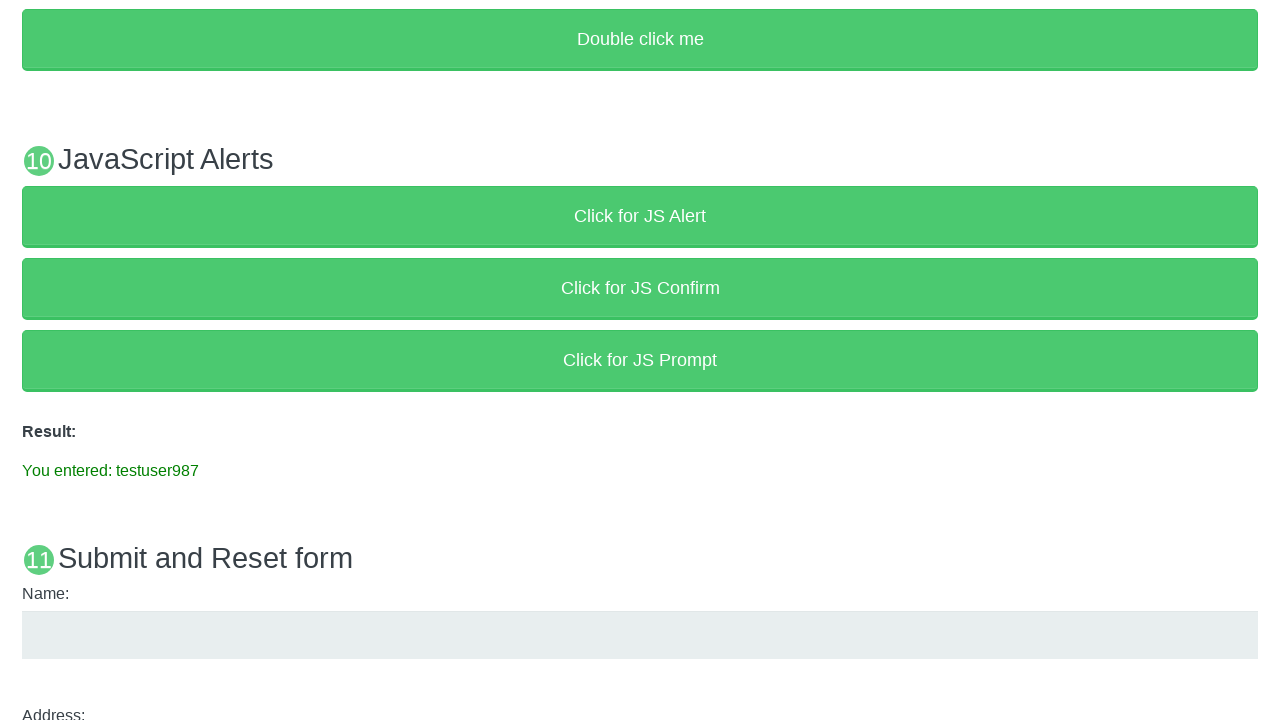